Navigates to the Digikala e-commerce website (Iranian online store) and waits for the page to load

Starting URL: https://www.digikala.com/

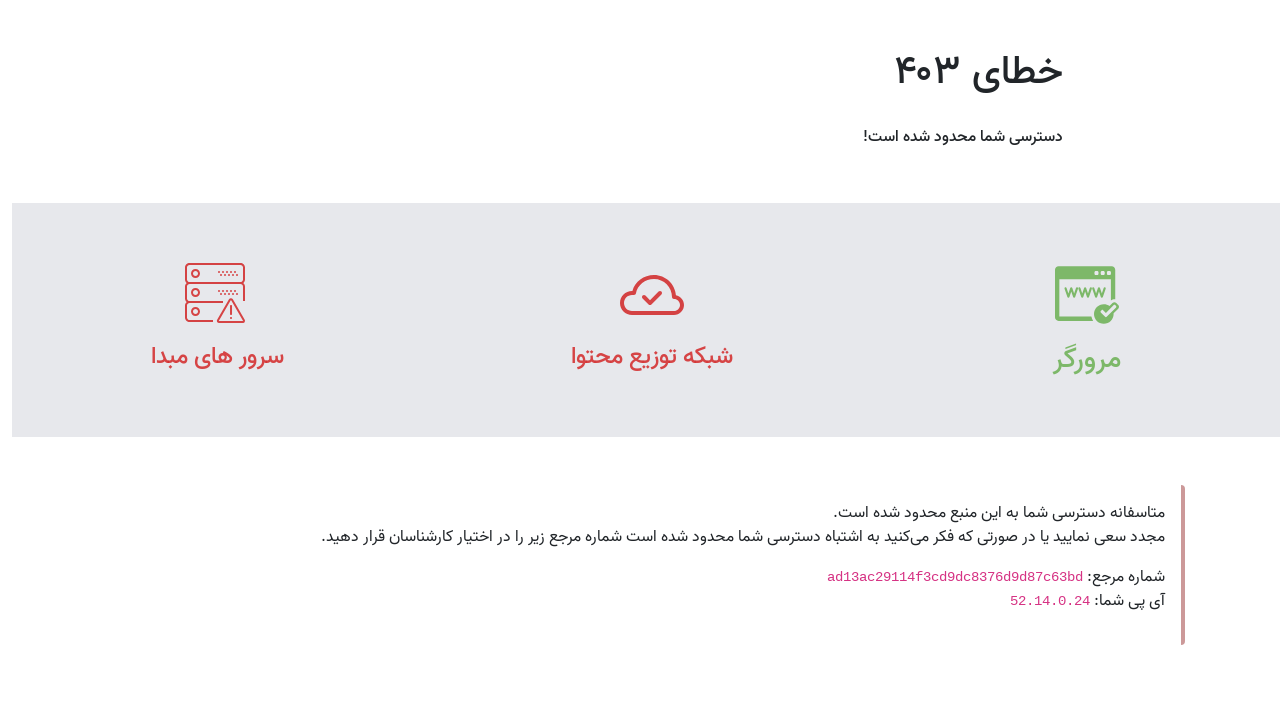

Navigated to Digikala e-commerce website
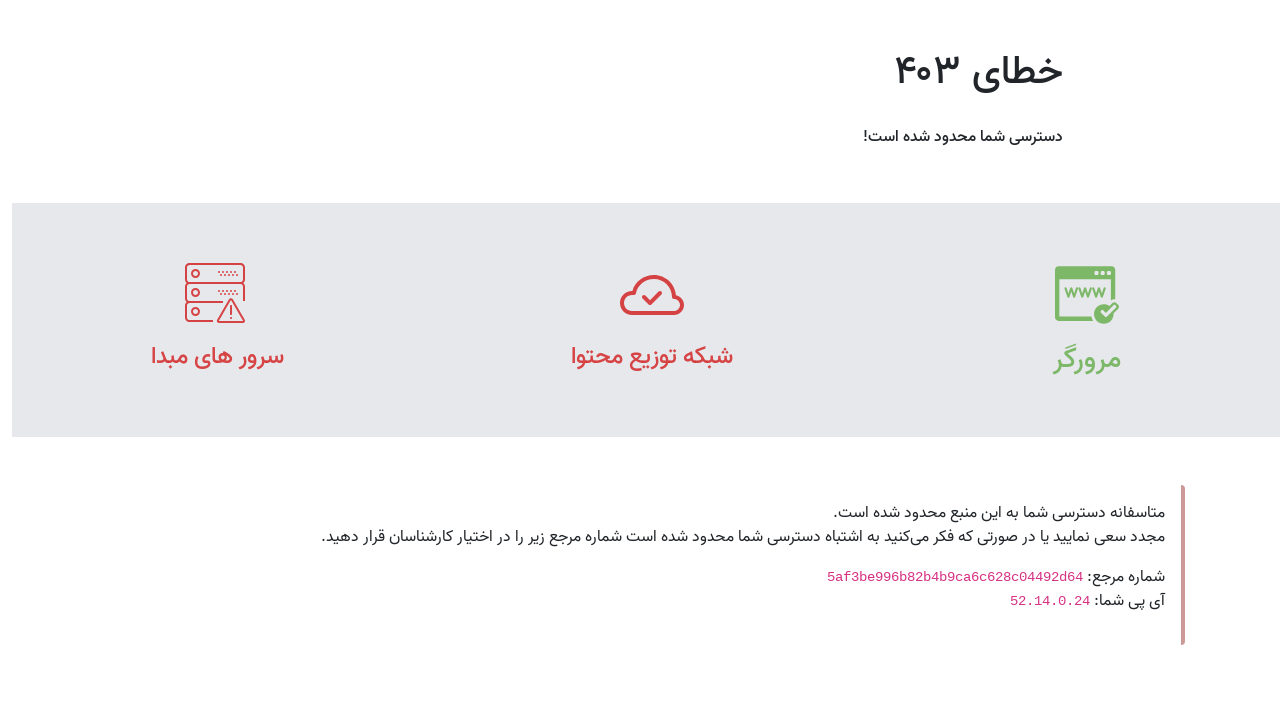

Waited for page network to be idle
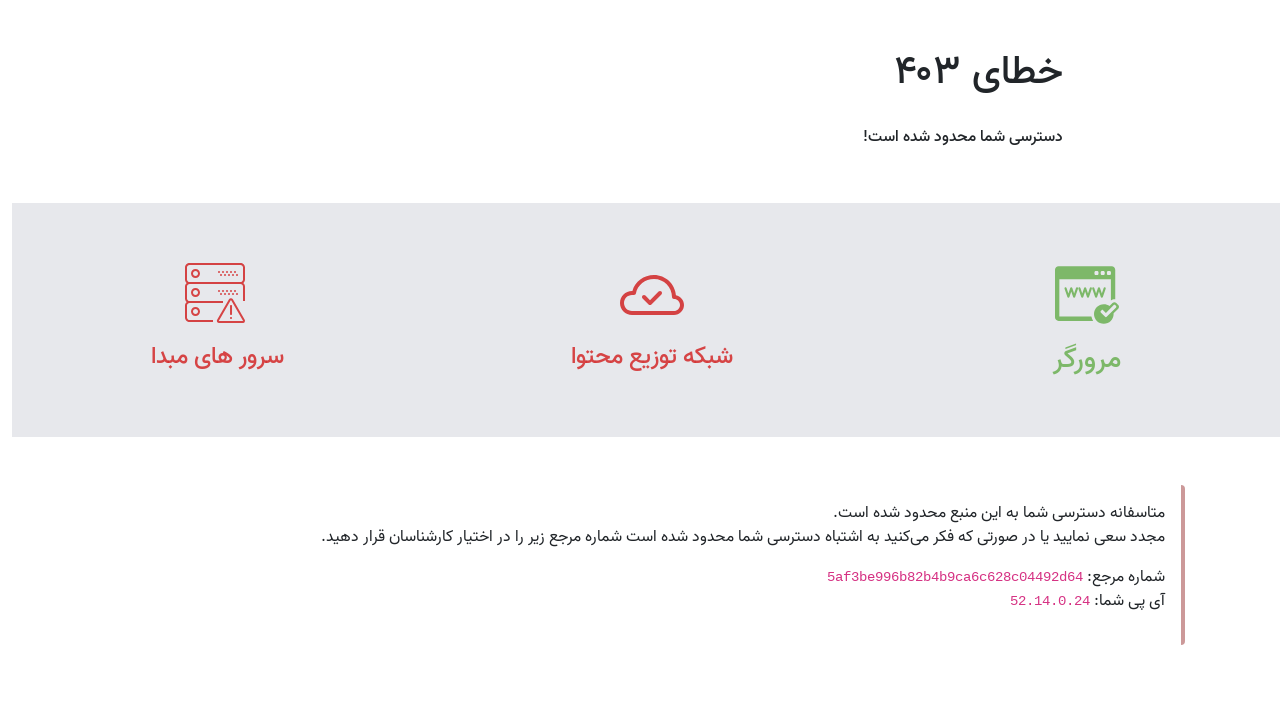

Verified main page body content is visible
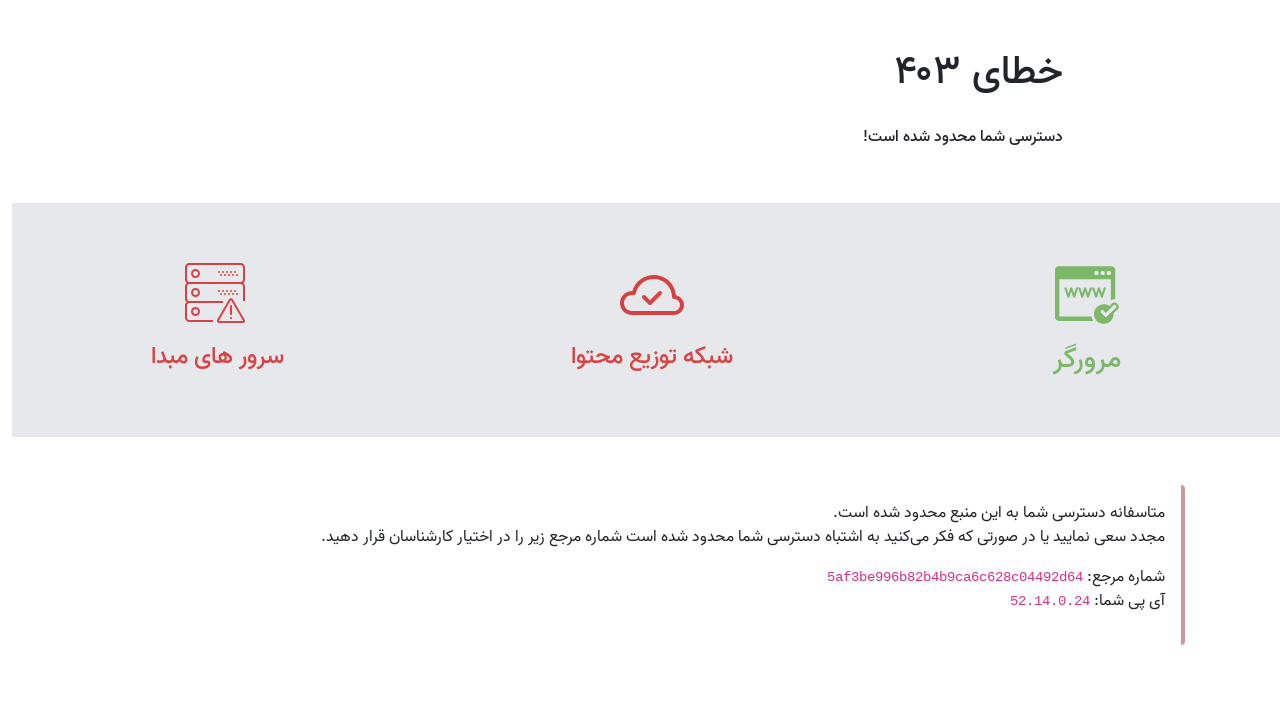

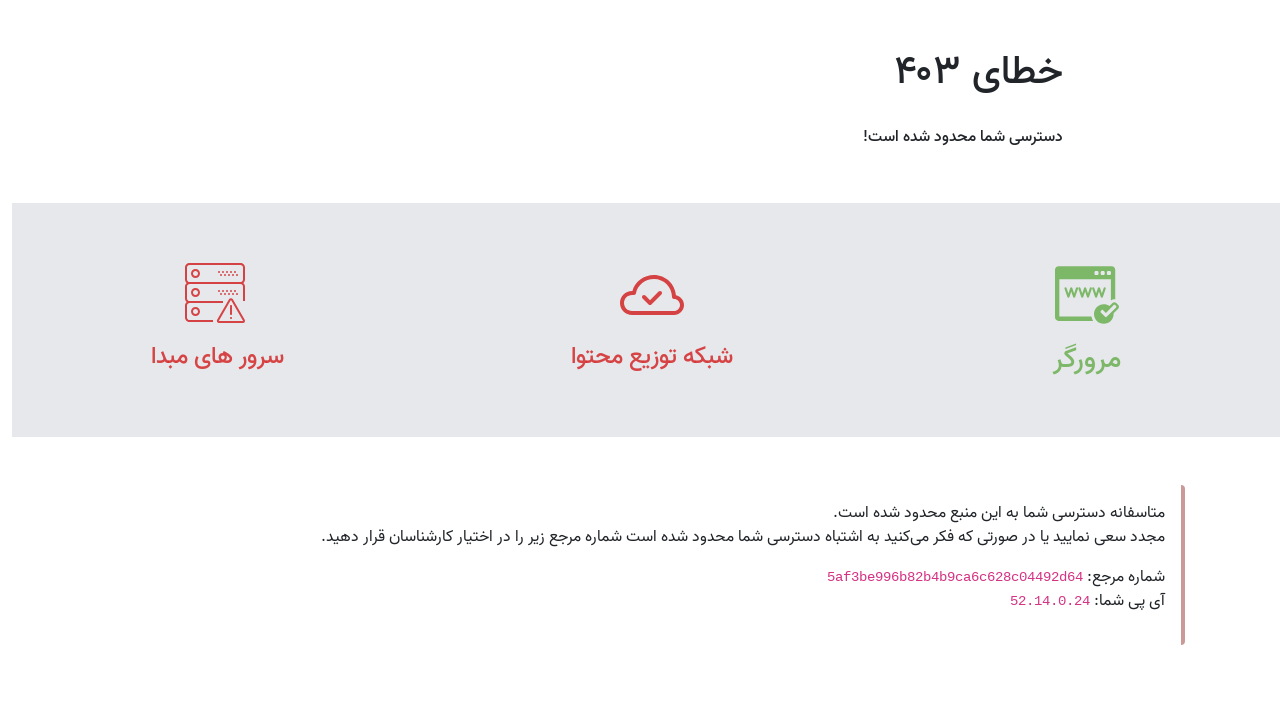